Tests autosuggestive dropdown functionality by typing partial text and selecting a specific option from the suggestions

Starting URL: https://rahulshettyacademy.com/dropdownsPractise/

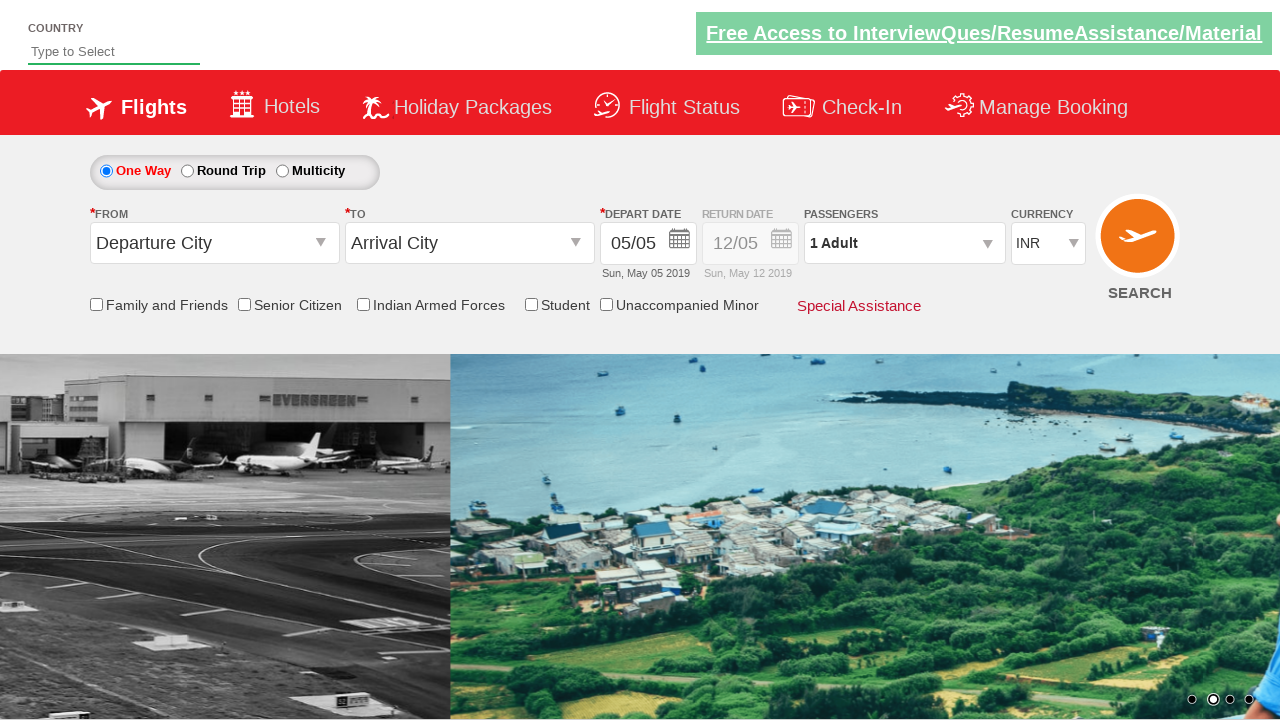

Filled autosuggest field with 'so' to trigger dropdown on input#autosuggest
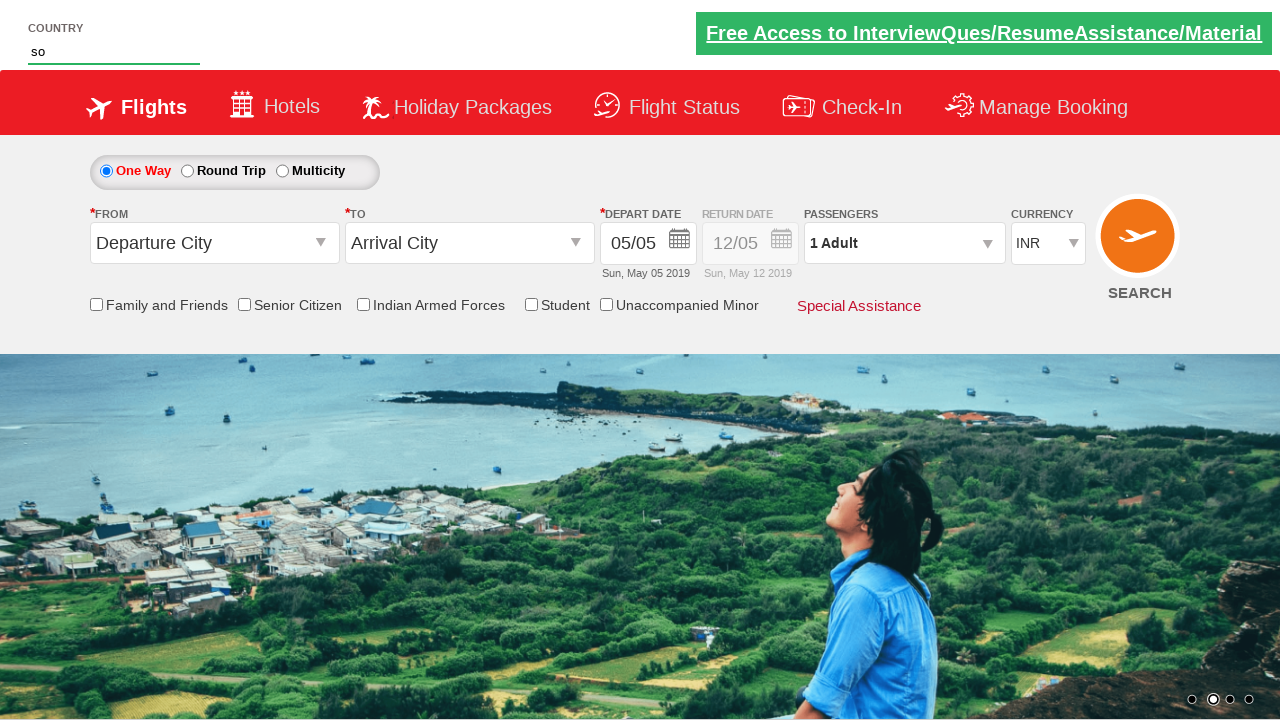

Autosuggestive dropdown options loaded and became visible
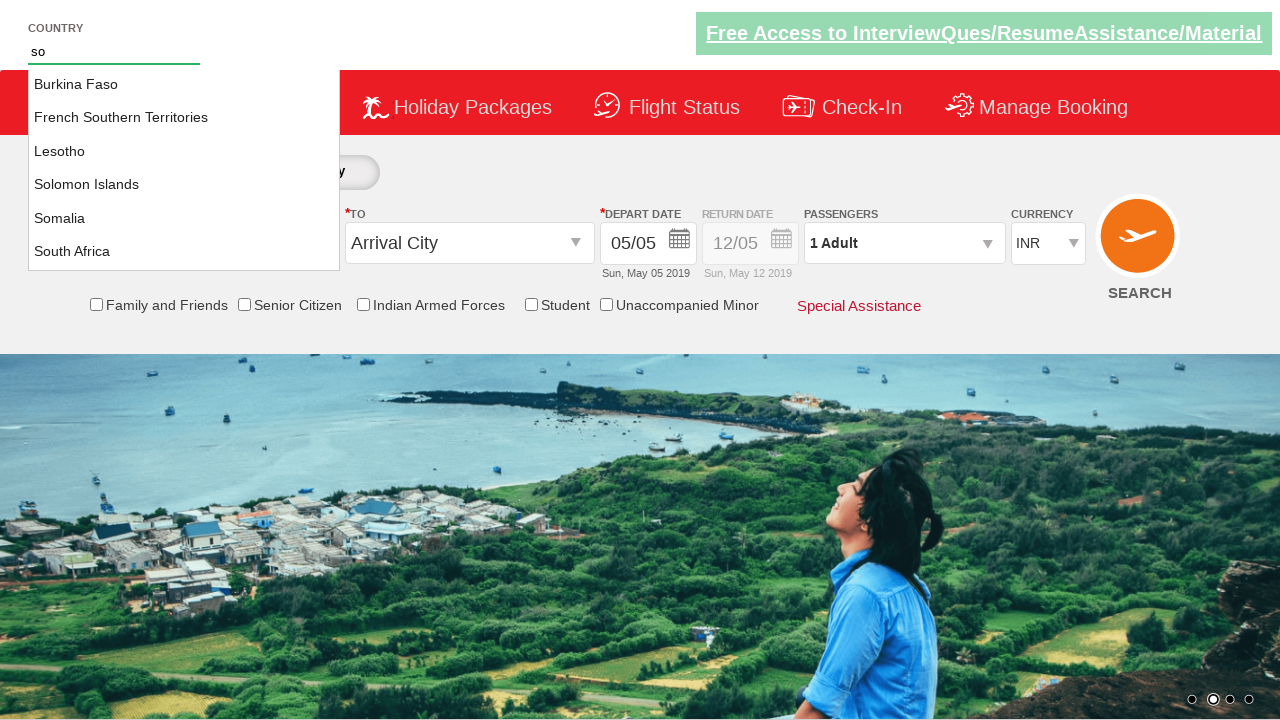

Retrieved all available dropdown options
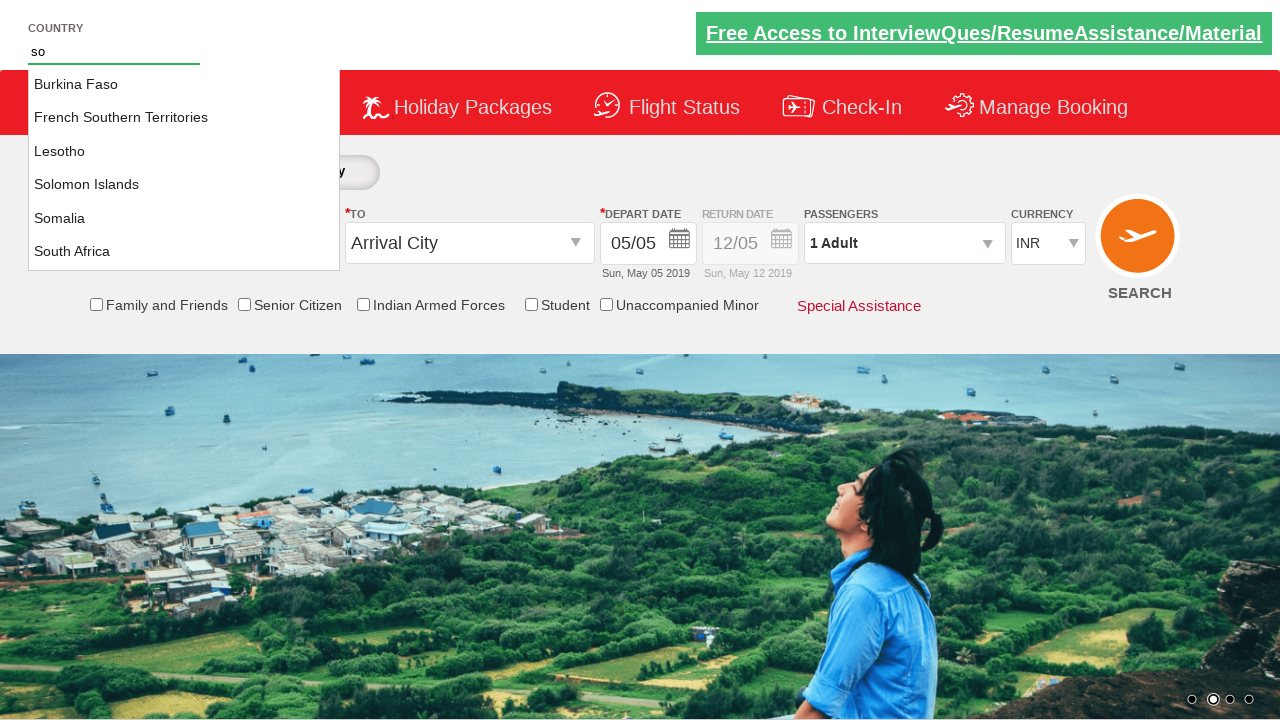

Selected 'South Africa' from autosuggestive dropdown at (184, 252) on li.ui-menu-item a >> nth=5
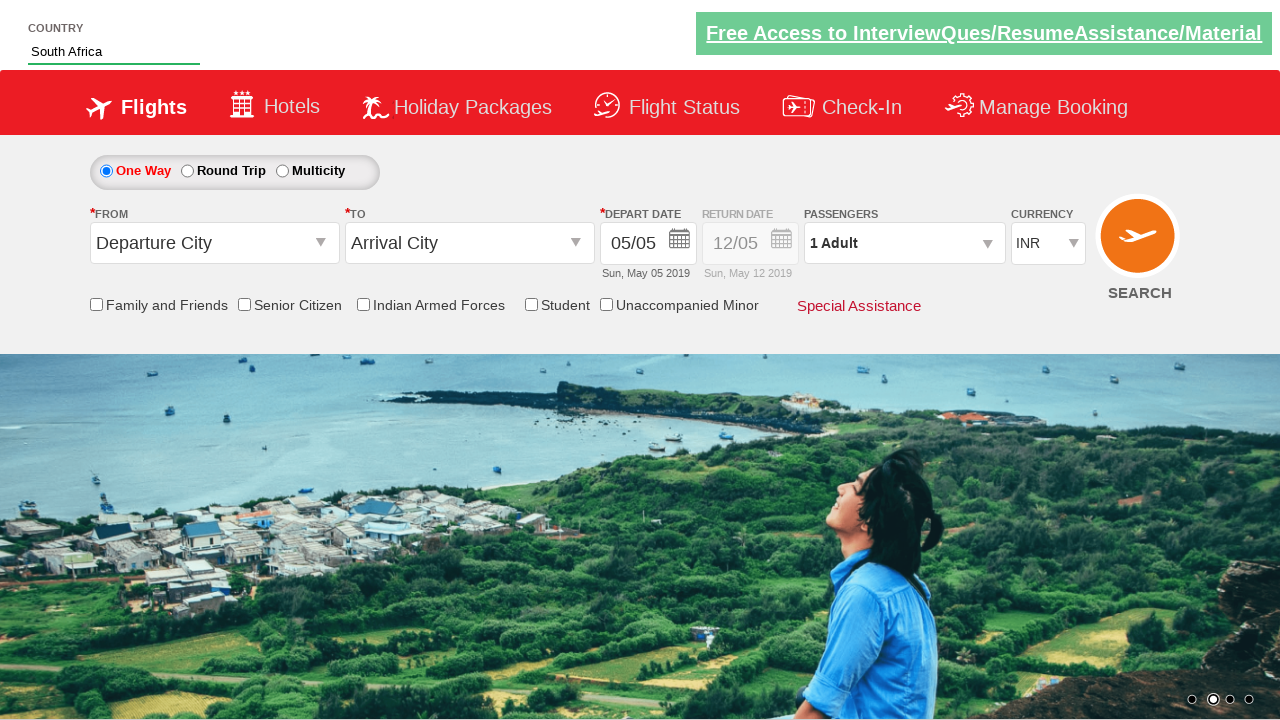

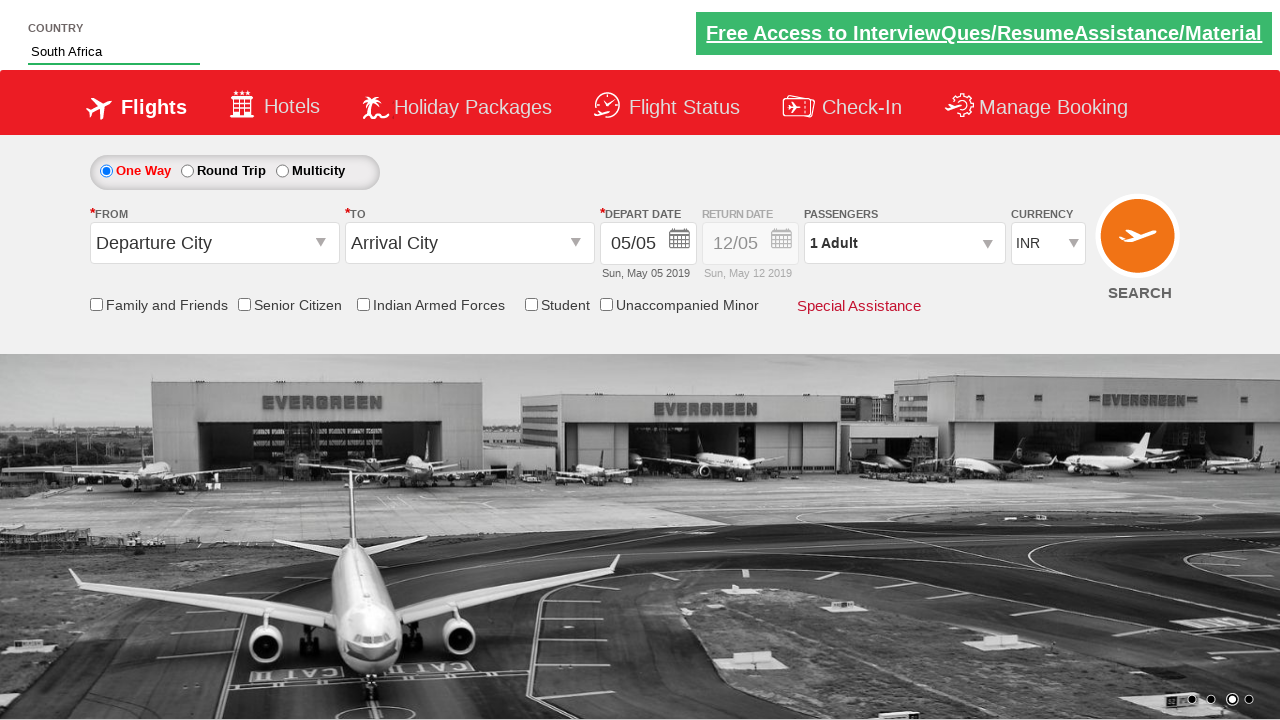